Tests infinite scroll and "load more" button functionality on a Vietnamese news website by scrolling down the page multiple times to trigger lazy loading, then clicking the "view more" button to load additional content.

Starting URL: https://thanhnien.vn/kinh-te.htm

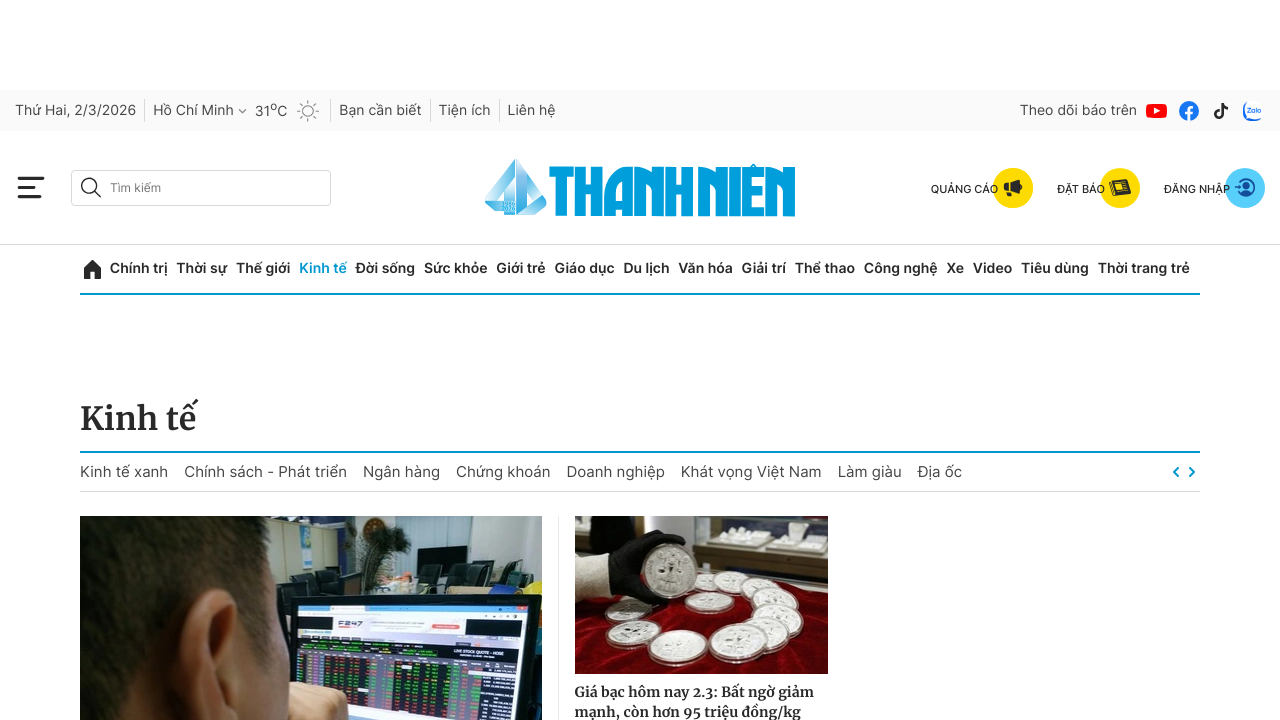

Retrieved initial page scroll height
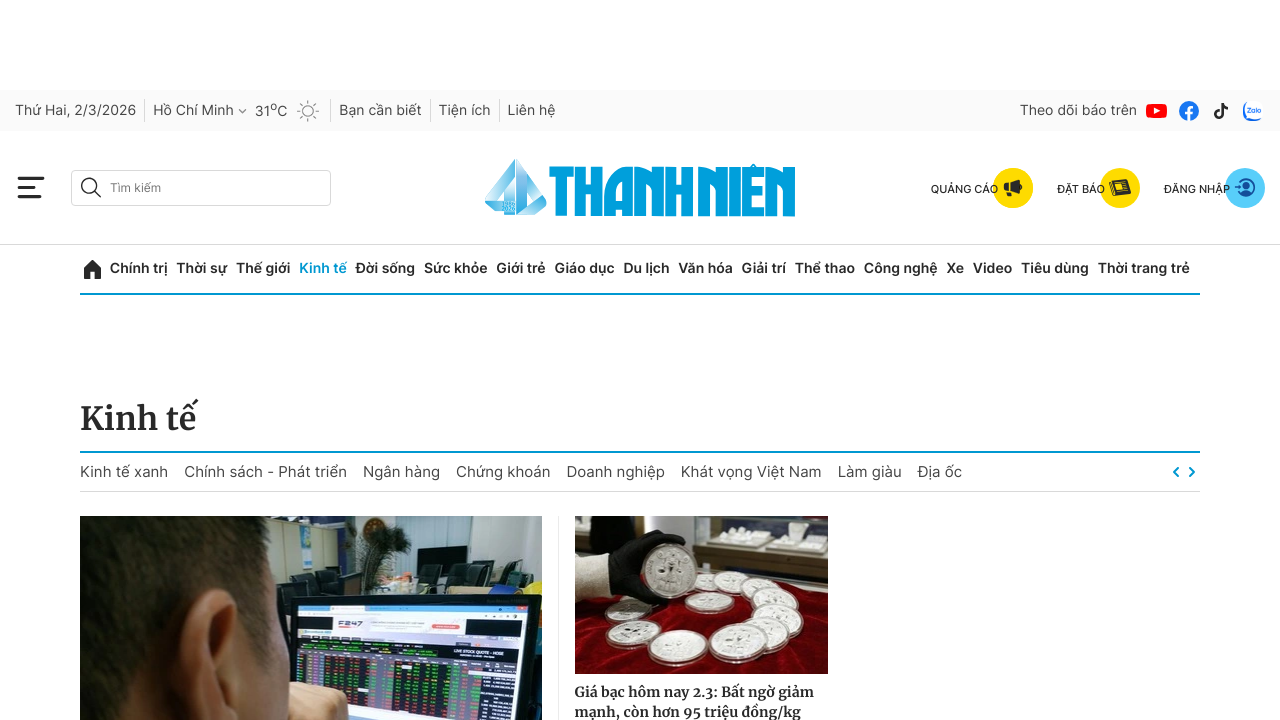

Scrolled down to trigger lazy loading (iteration 1/5)
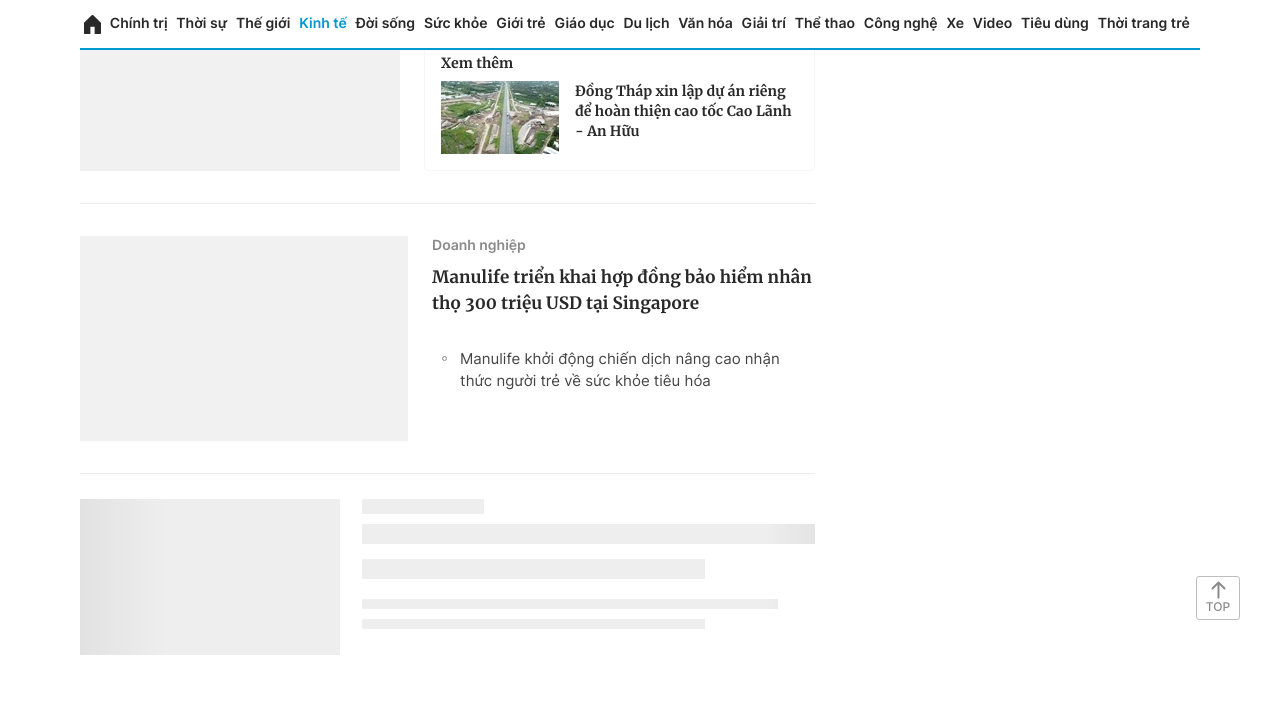

Waited 2 seconds for content to load
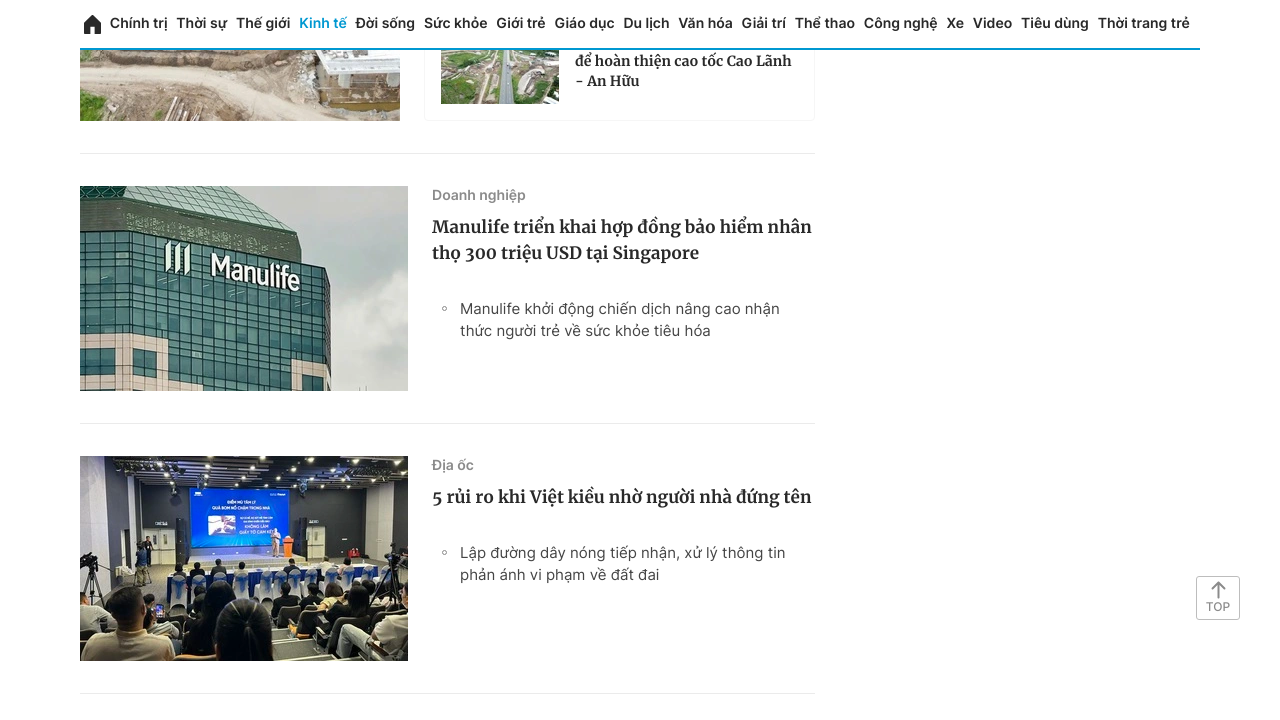

Retrieved initial page scroll height
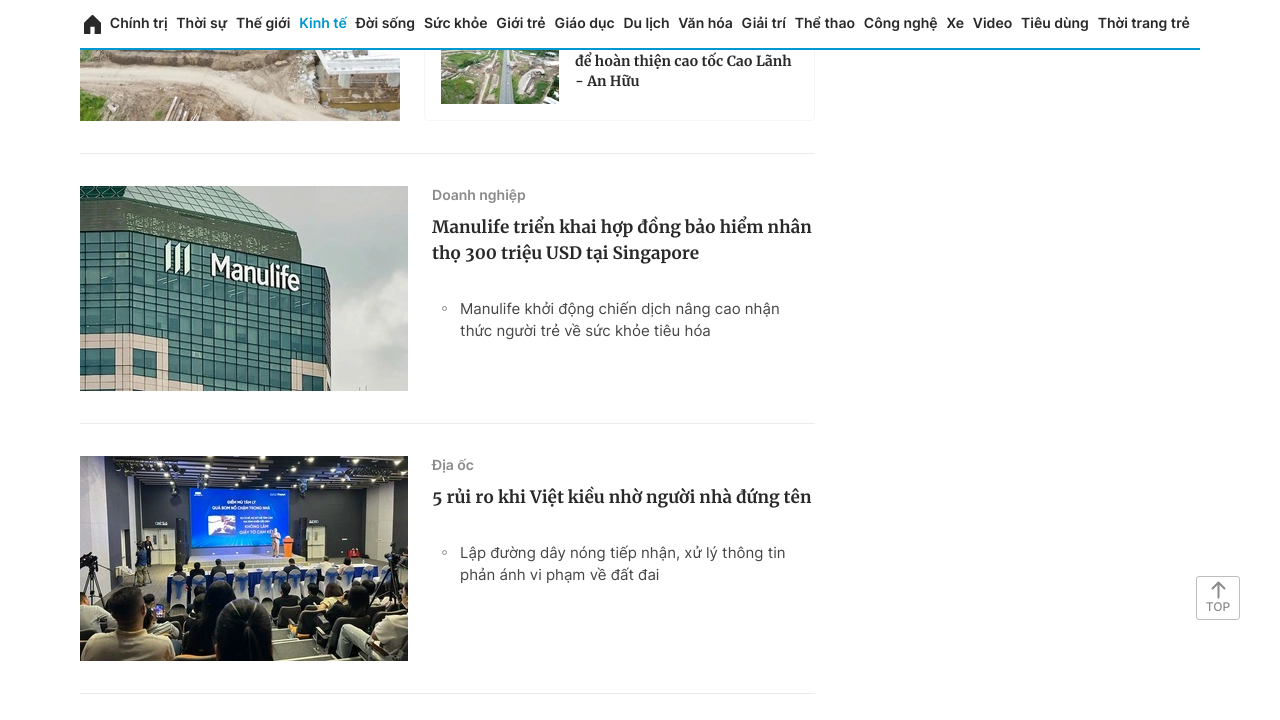

Scrolled down to trigger lazy loading (iteration 2/5)
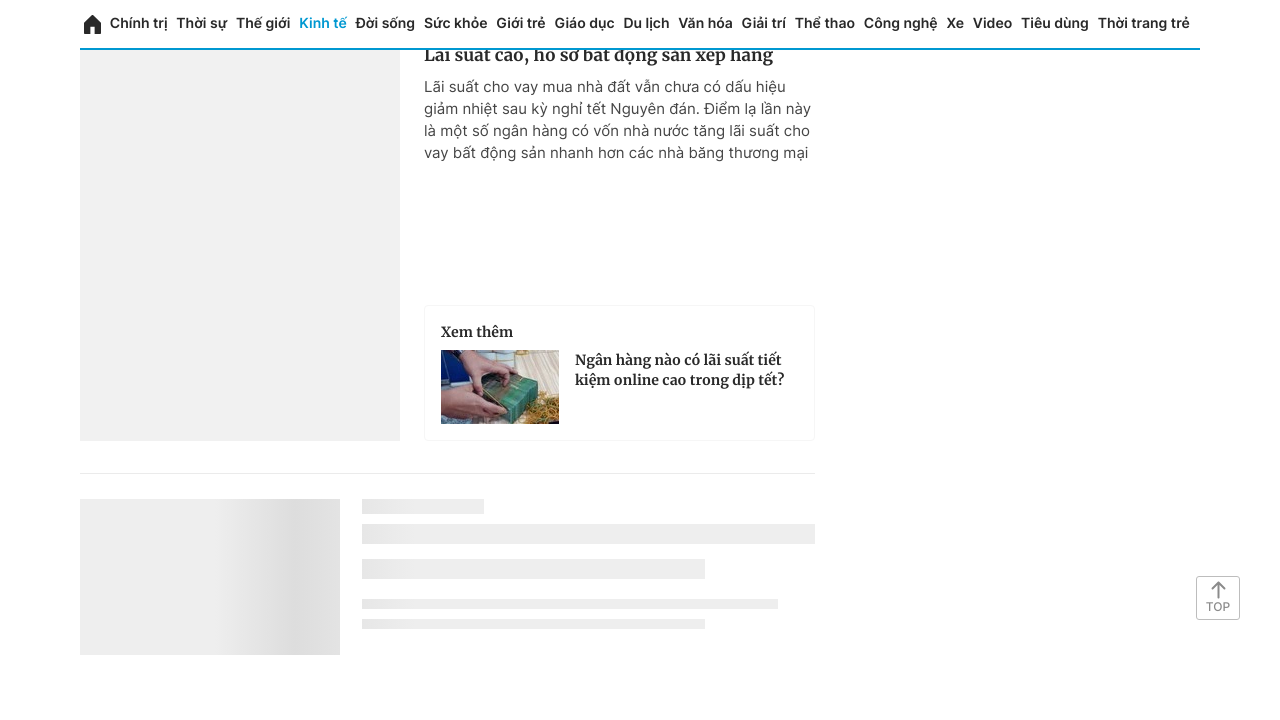

Waited 2 seconds for content to load
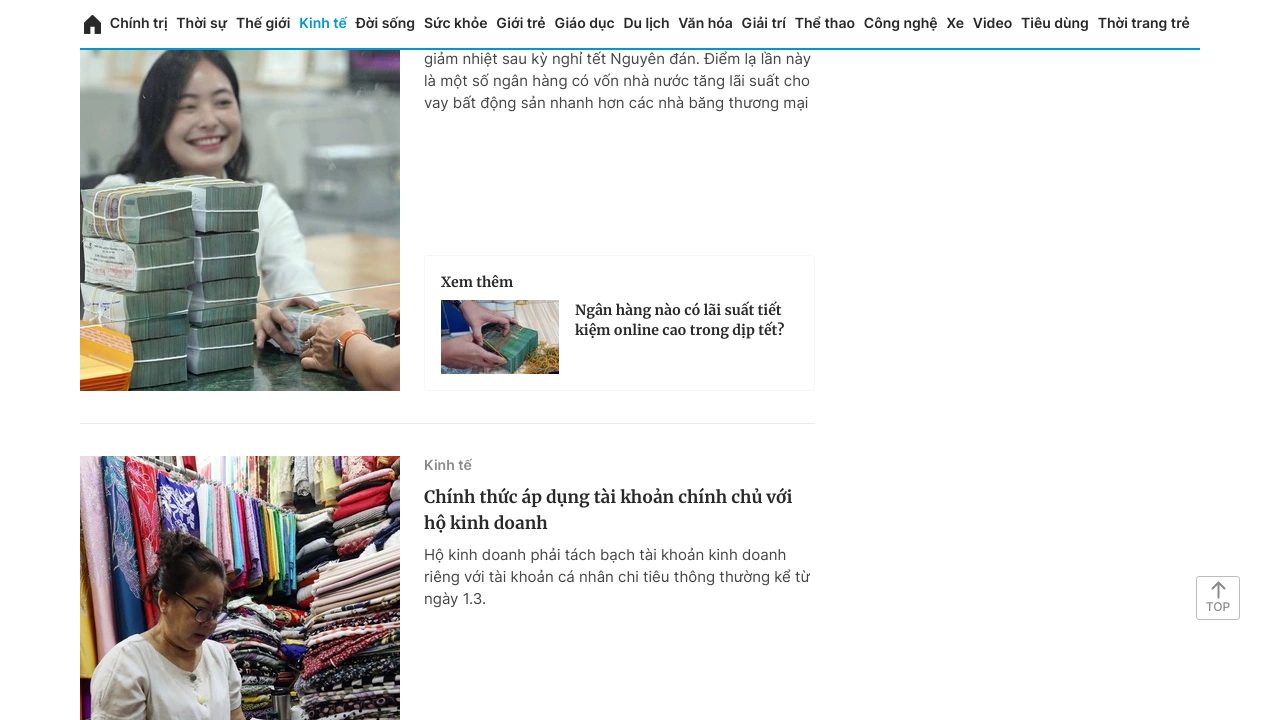

Retrieved initial page scroll height
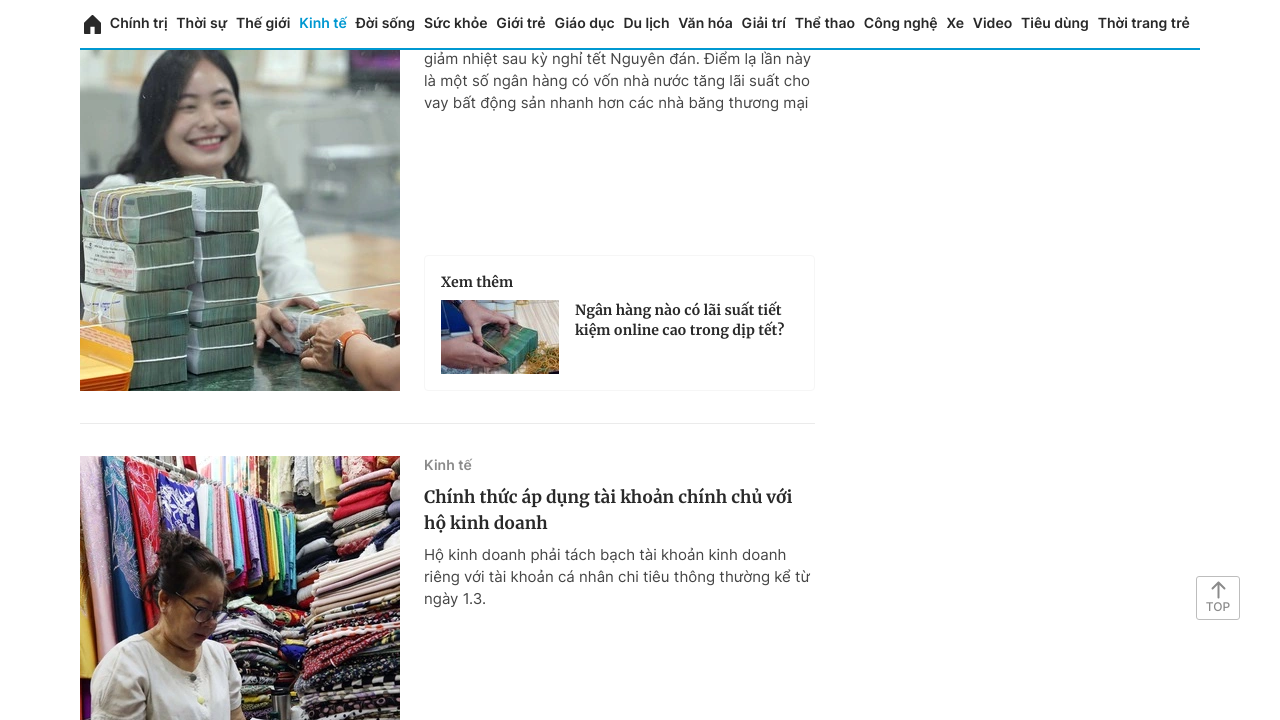

Scrolled down to trigger lazy loading (iteration 3/5)
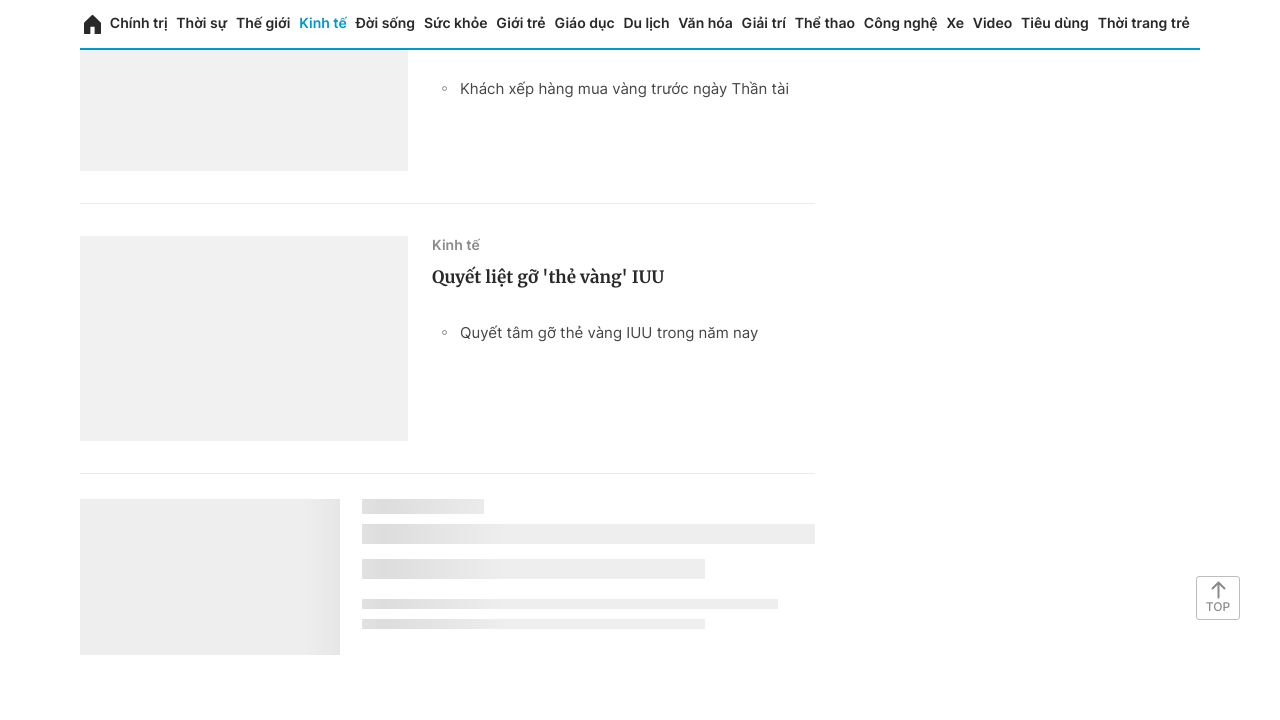

Waited 2 seconds for content to load
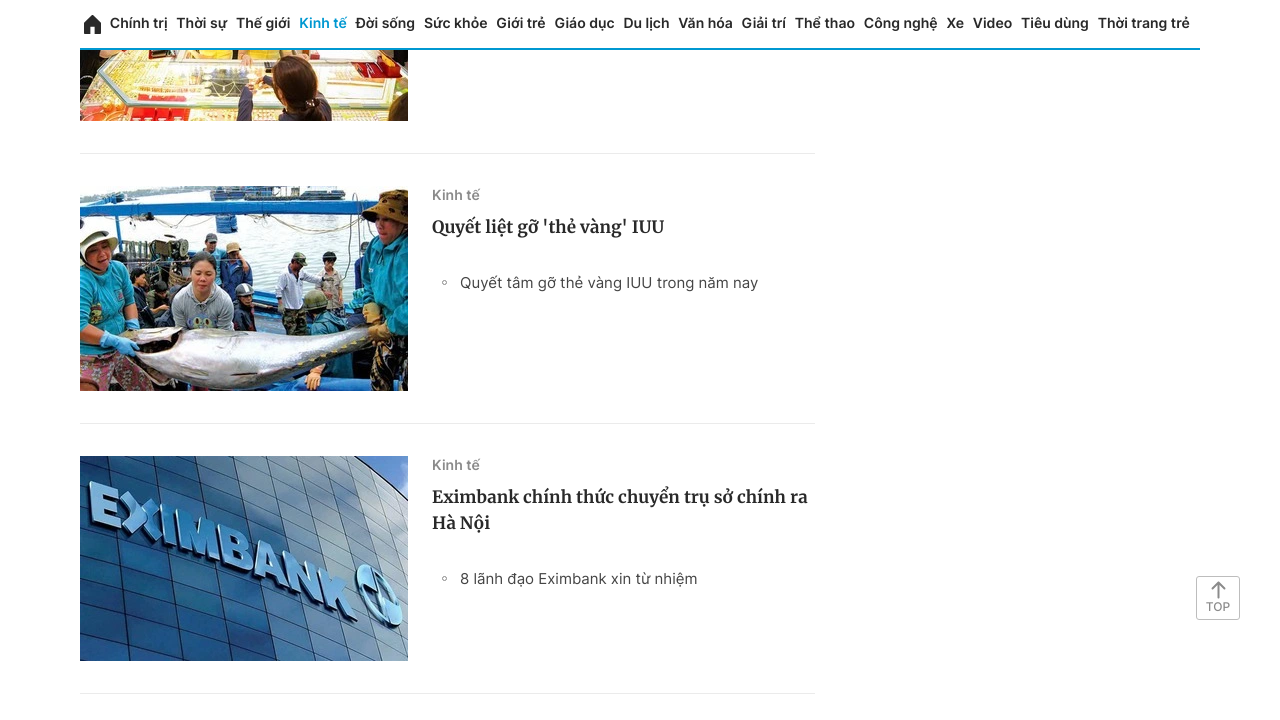

Retrieved initial page scroll height
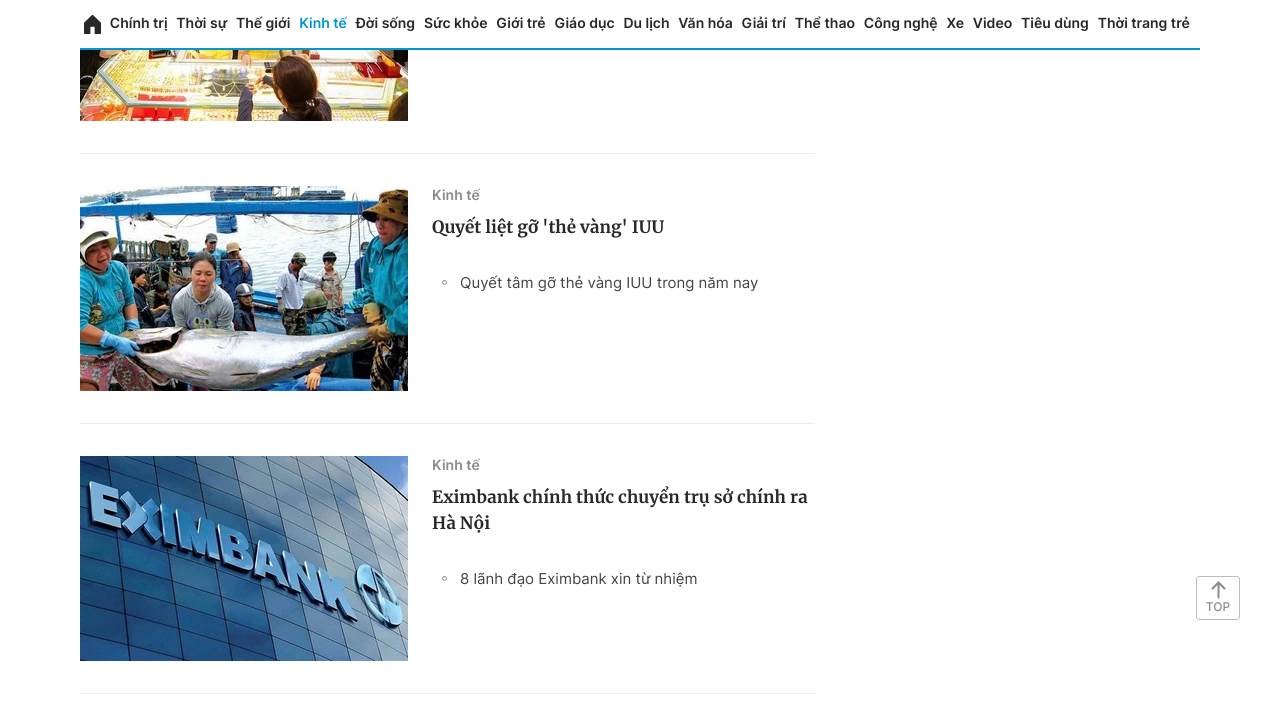

Scrolled down to trigger lazy loading (iteration 4/5)
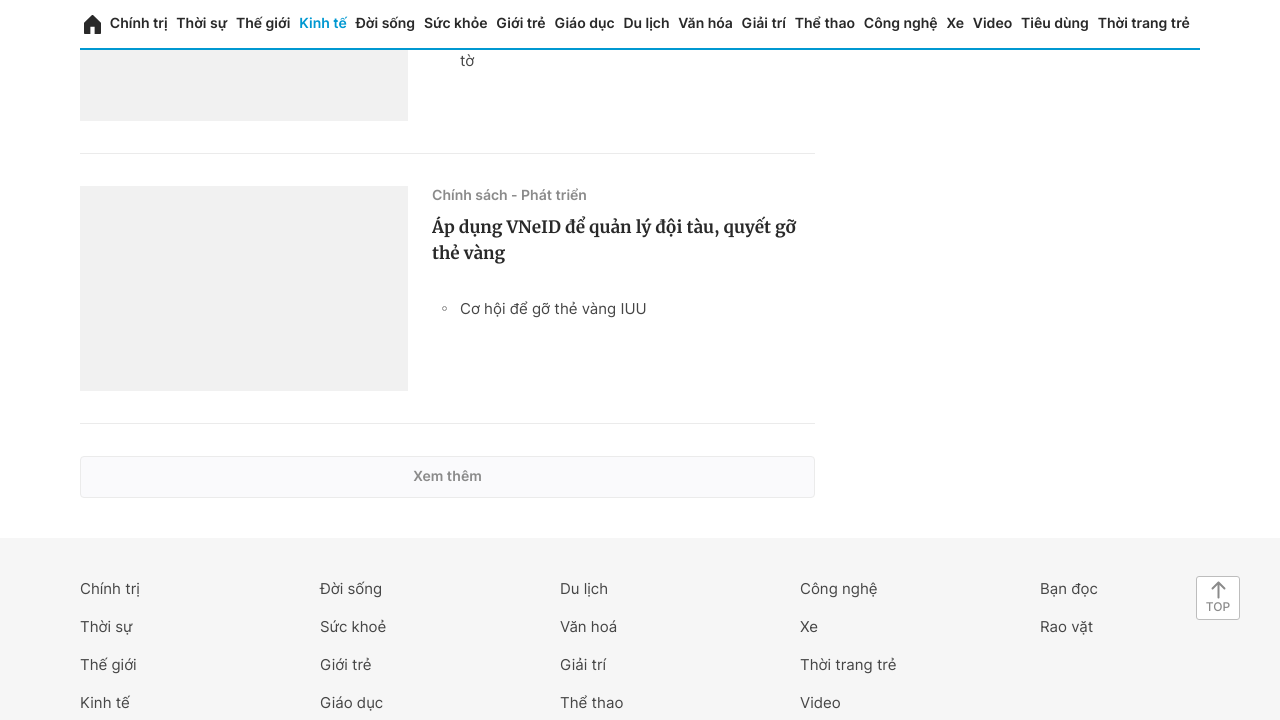

Waited 2 seconds for content to load
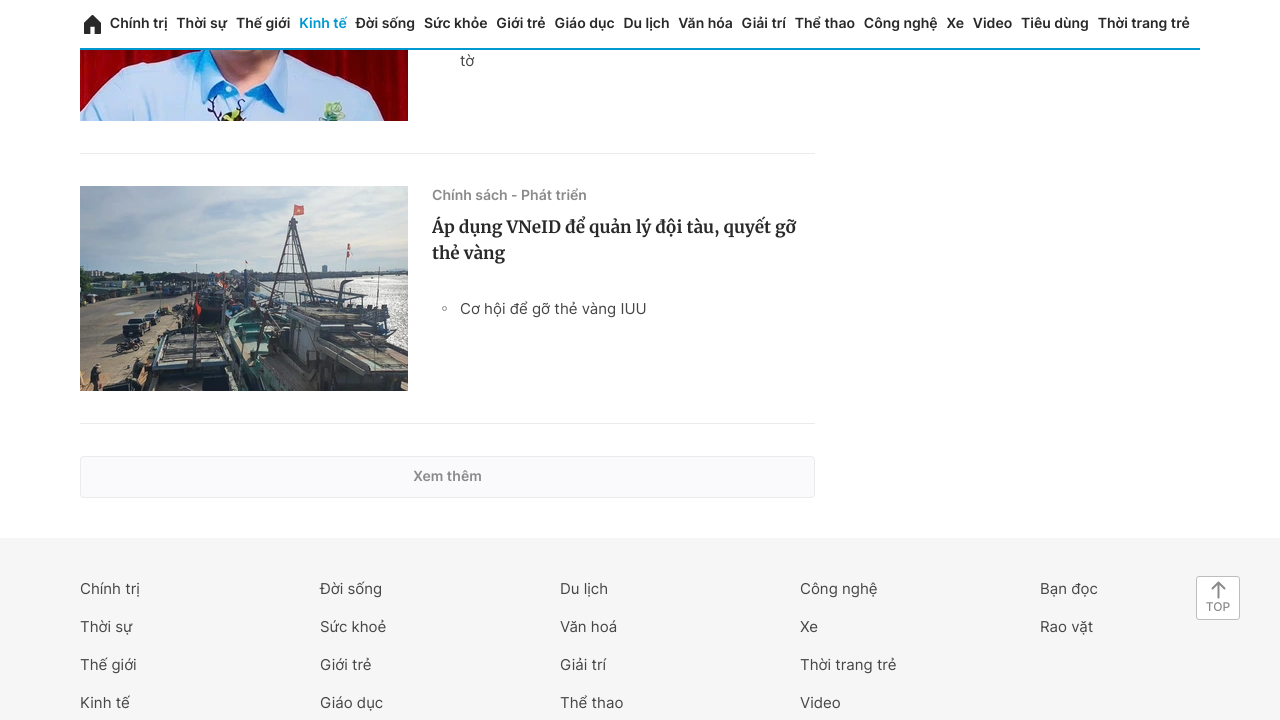

Retrieved initial page scroll height
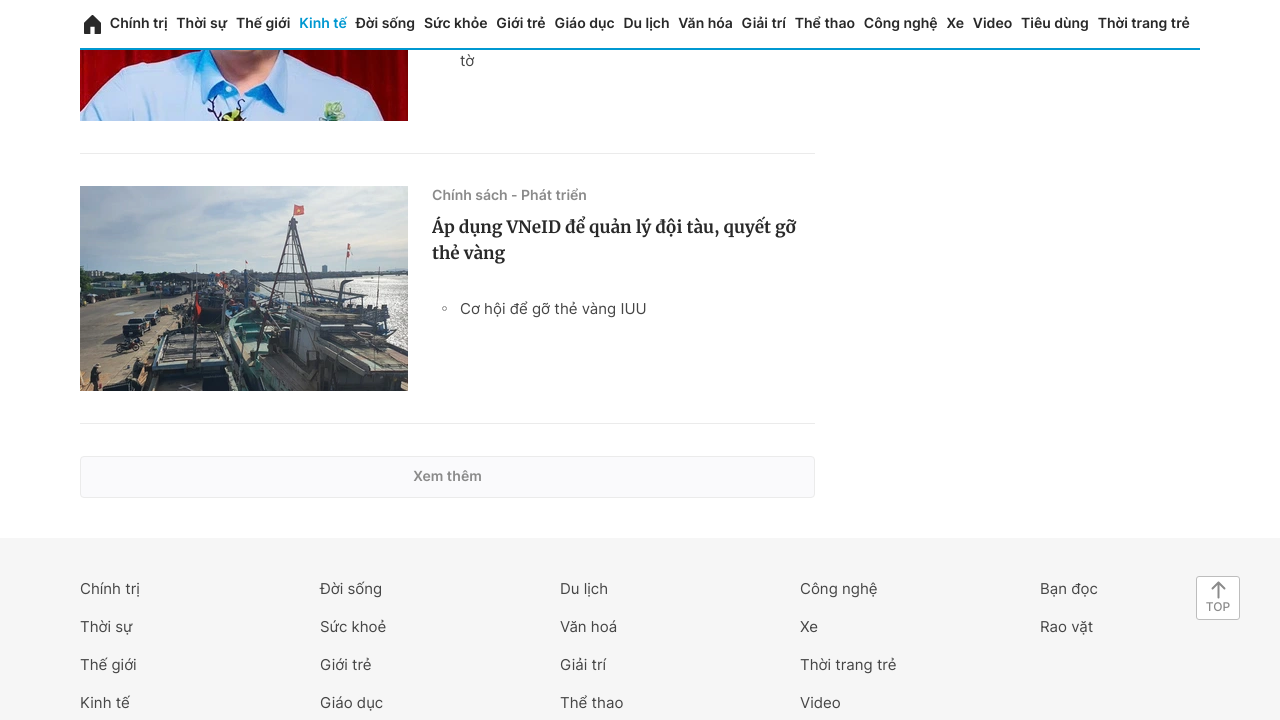

Scrolled down to trigger lazy loading (iteration 5/5)
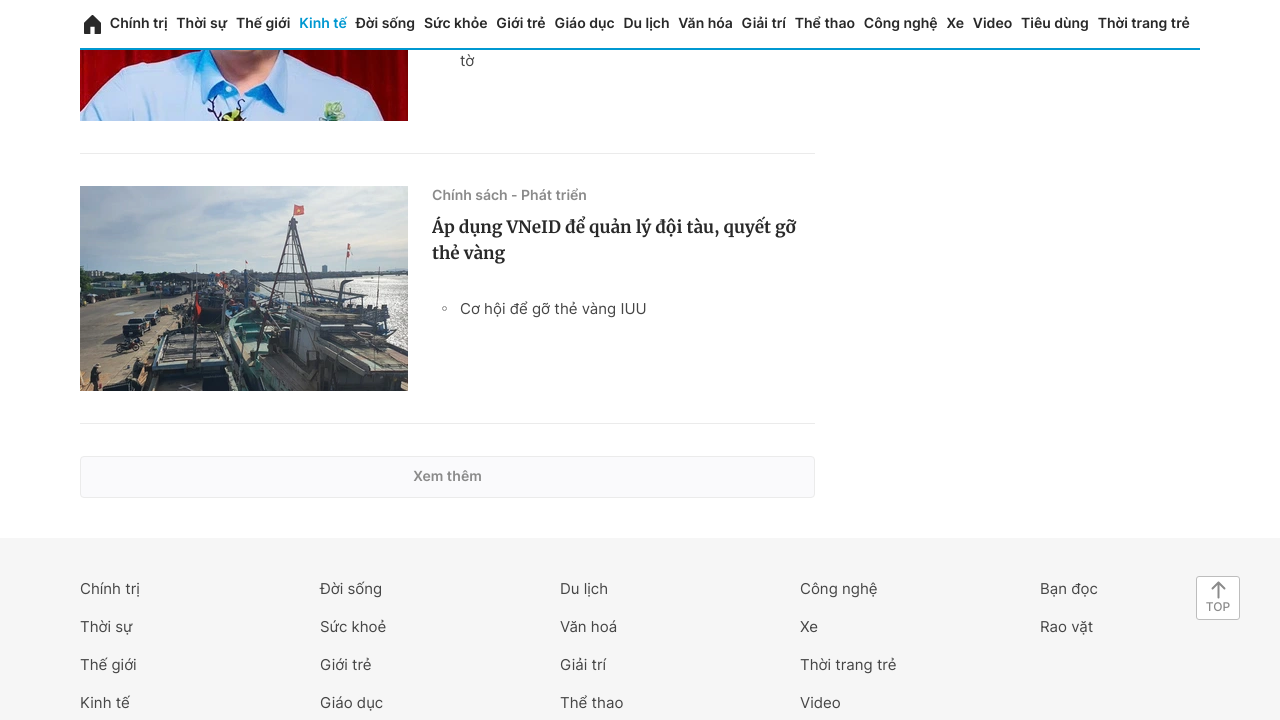

Waited 2 seconds for content to load
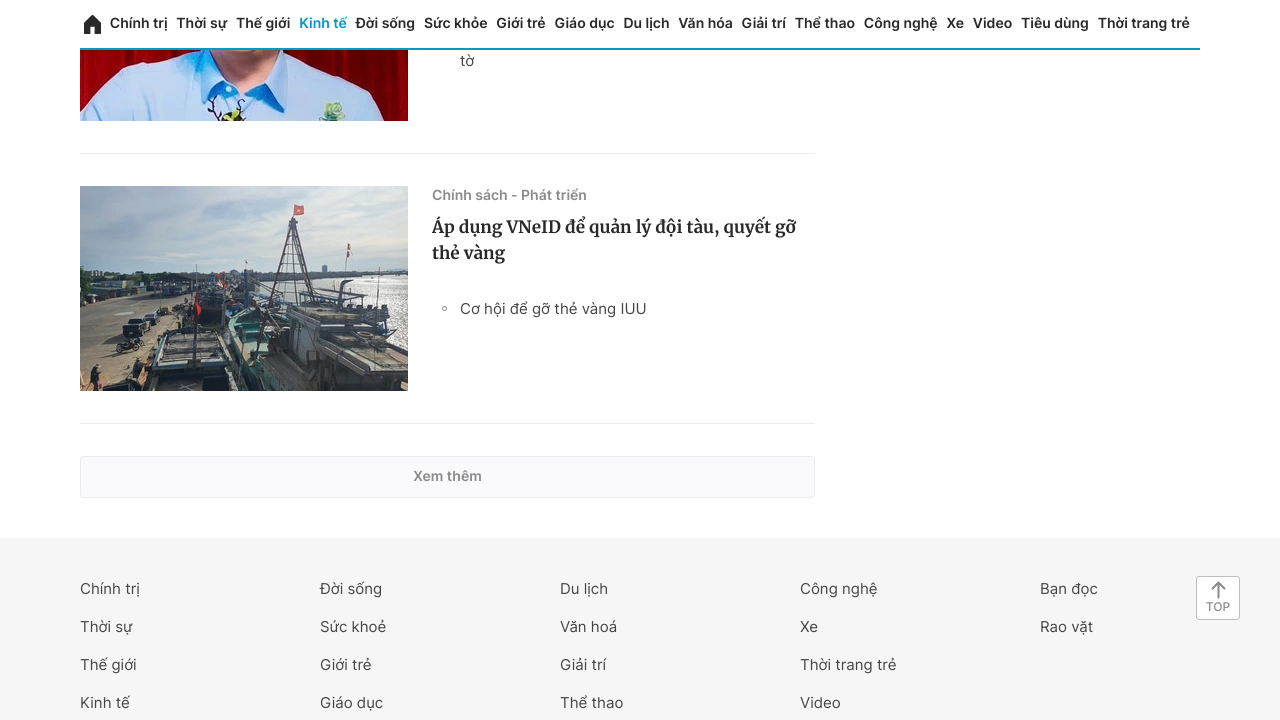

Located 'view more' button element
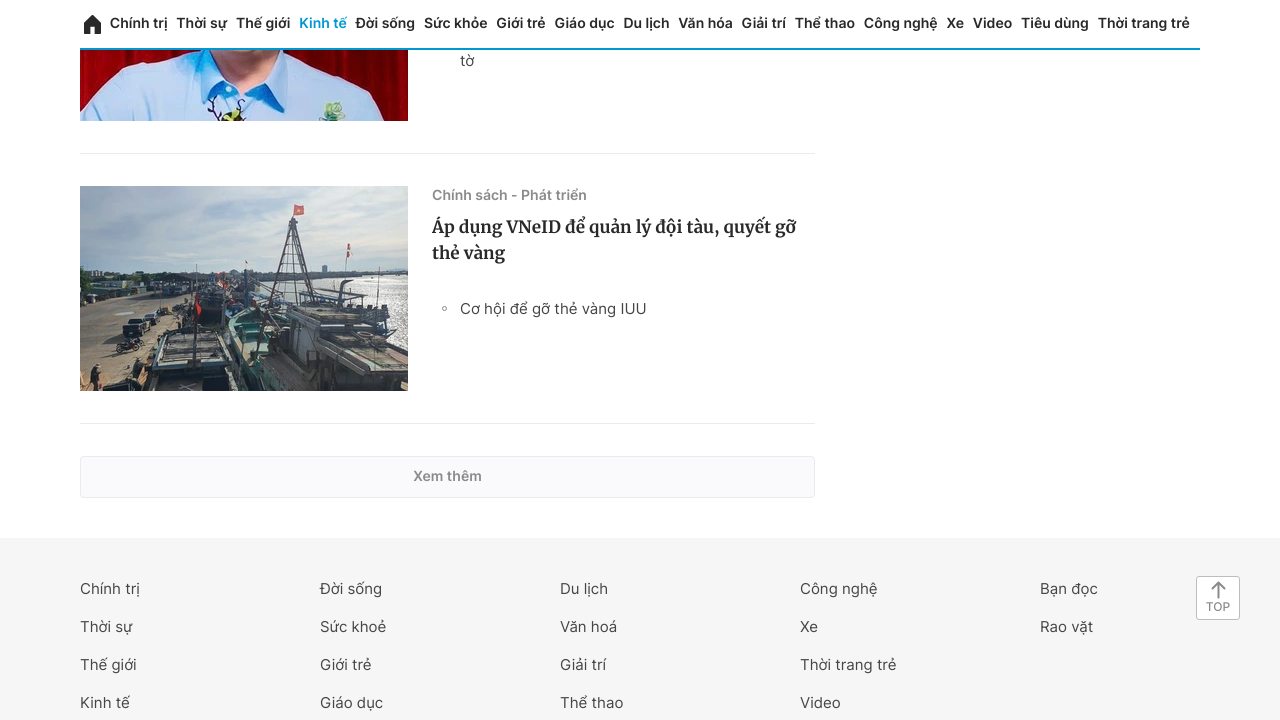

Scrolled 'view more' button into view
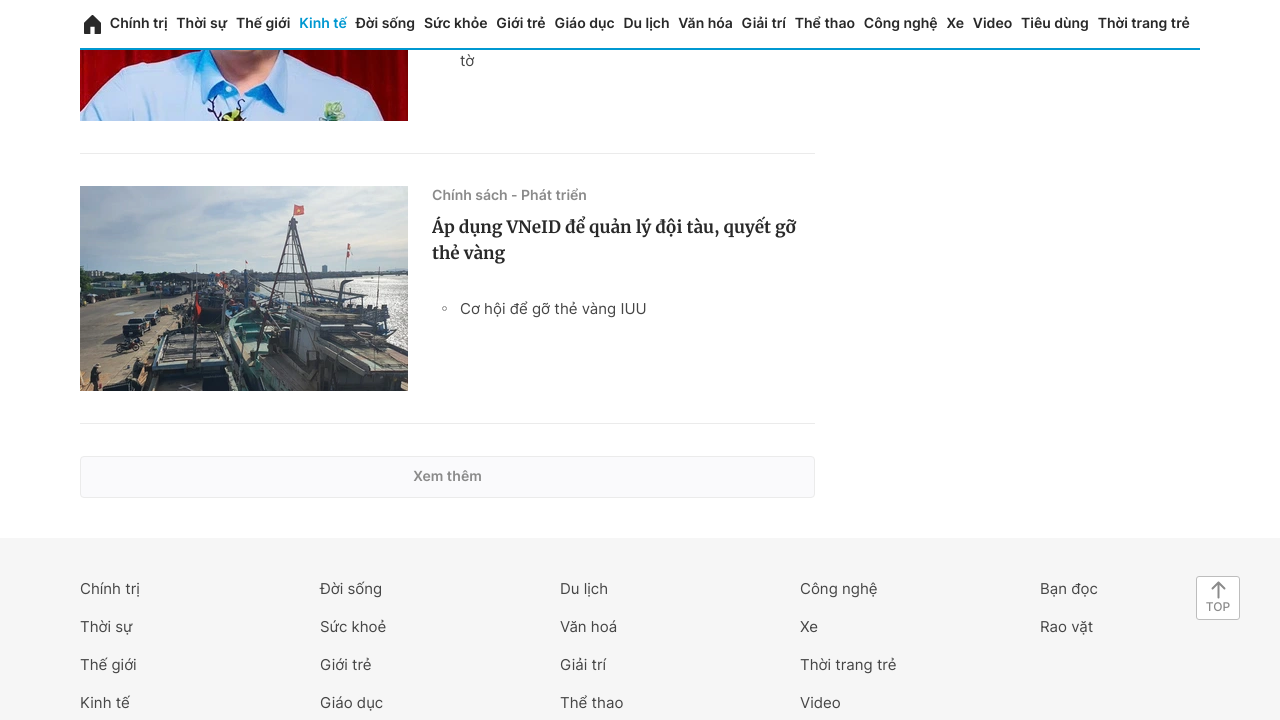

Clicked 'view more' button to load additional content at (448, 477) on a.list__center.view-more.list__viewmore
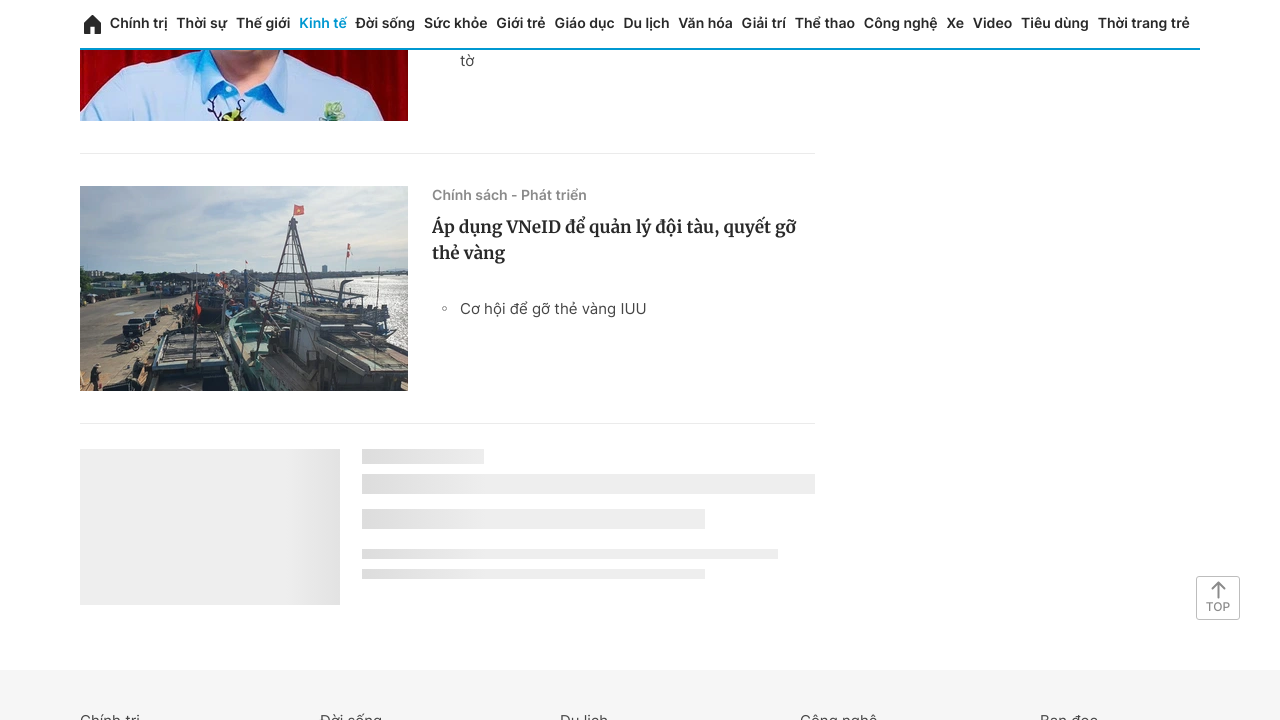

Waited 3 seconds for new content to load after clicking 'view more'
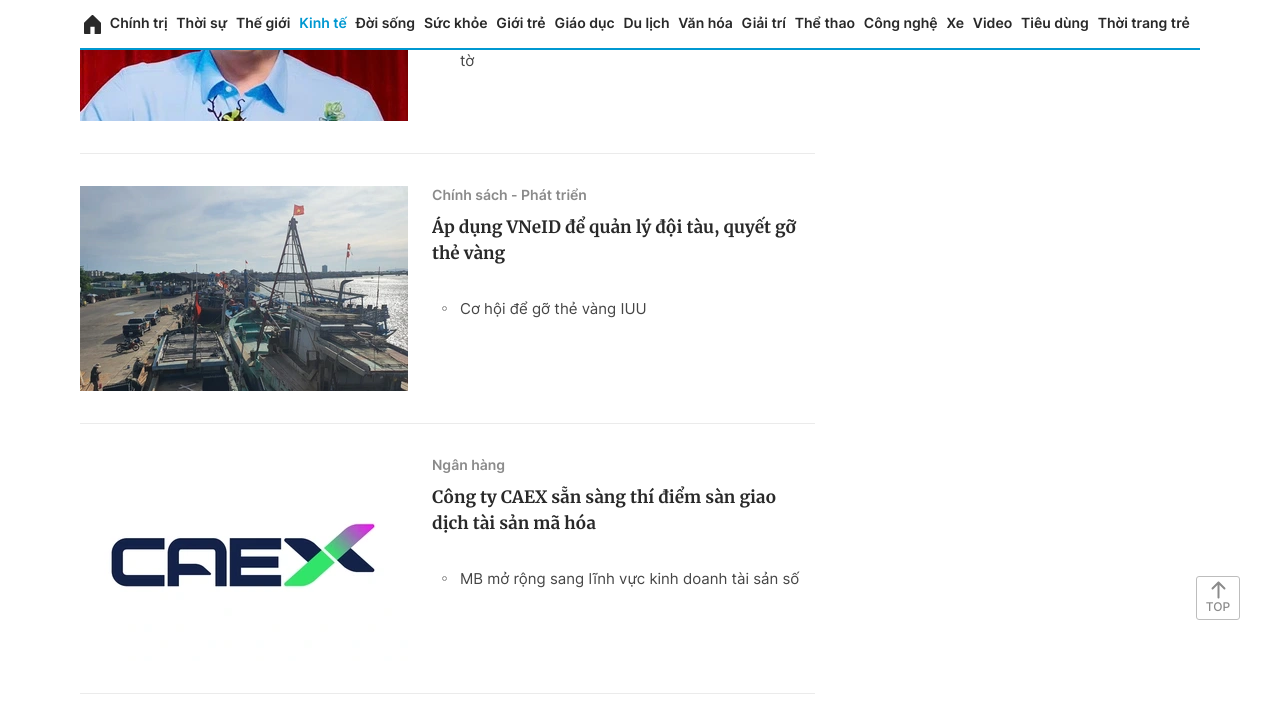

Retrieved page scroll height for continued scrolling
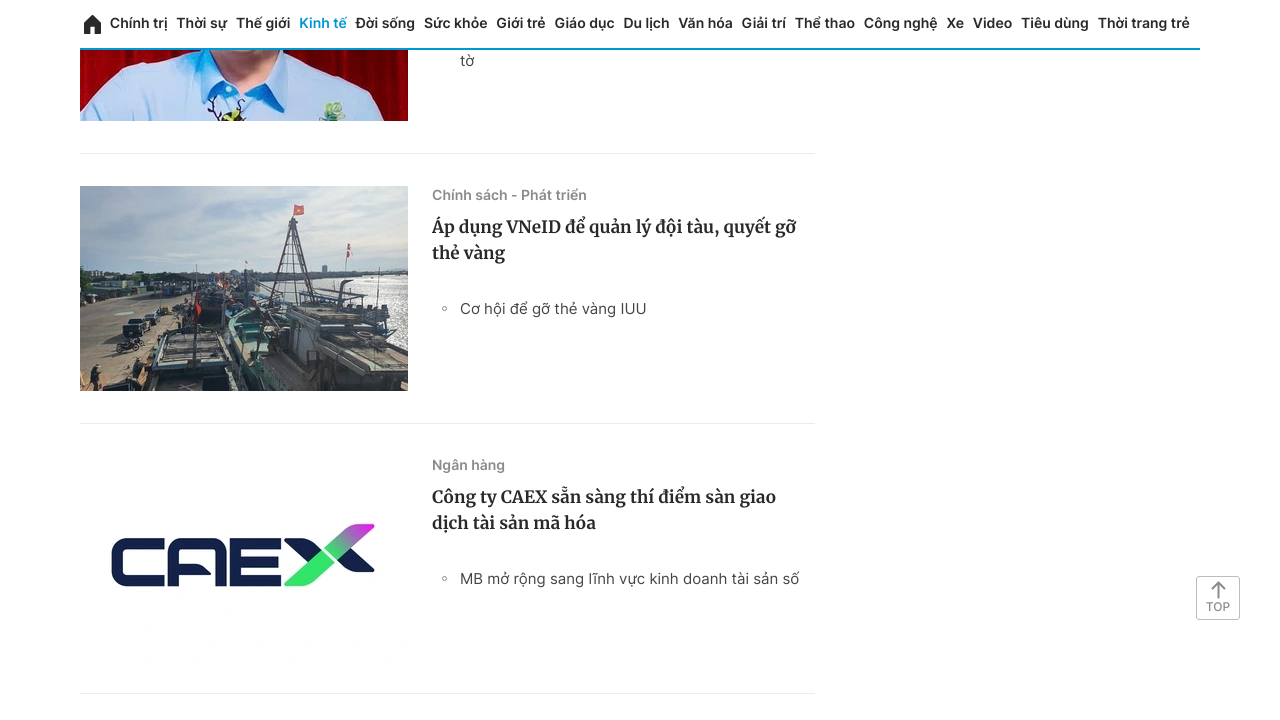

Continued scrolling down after 'view more' click (iteration 1/5)
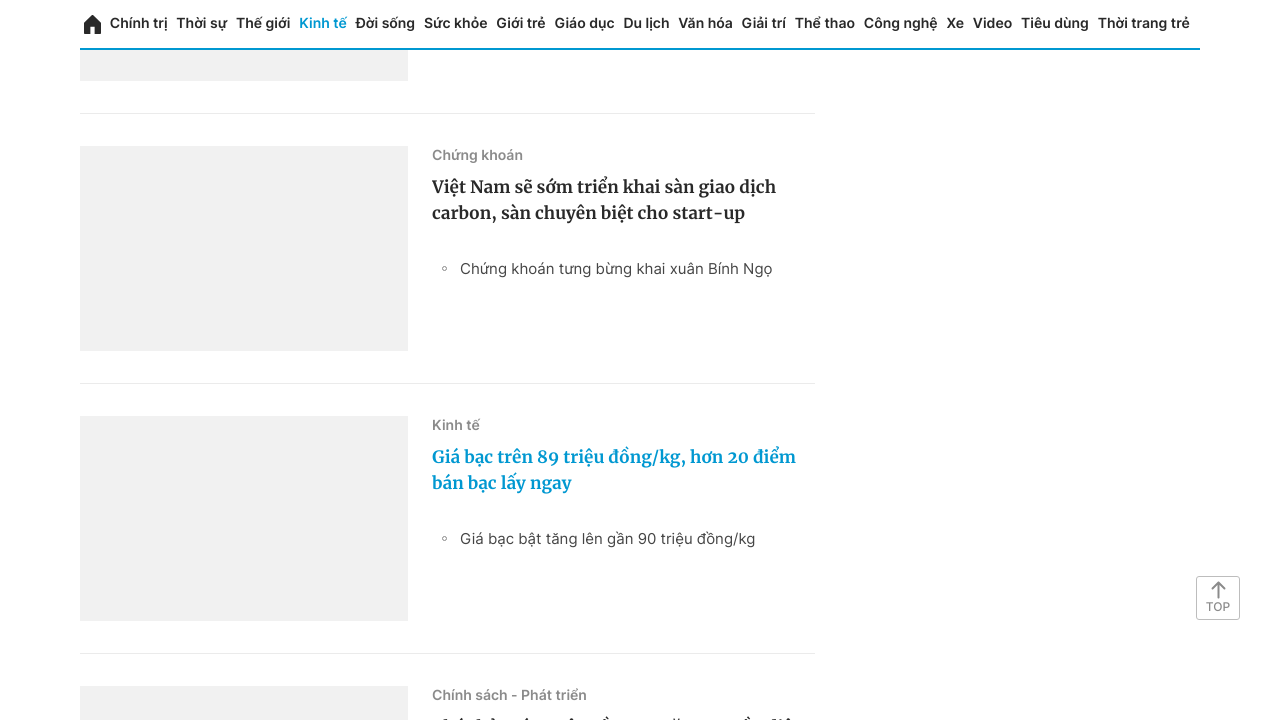

Waited 2 seconds for additional content to load
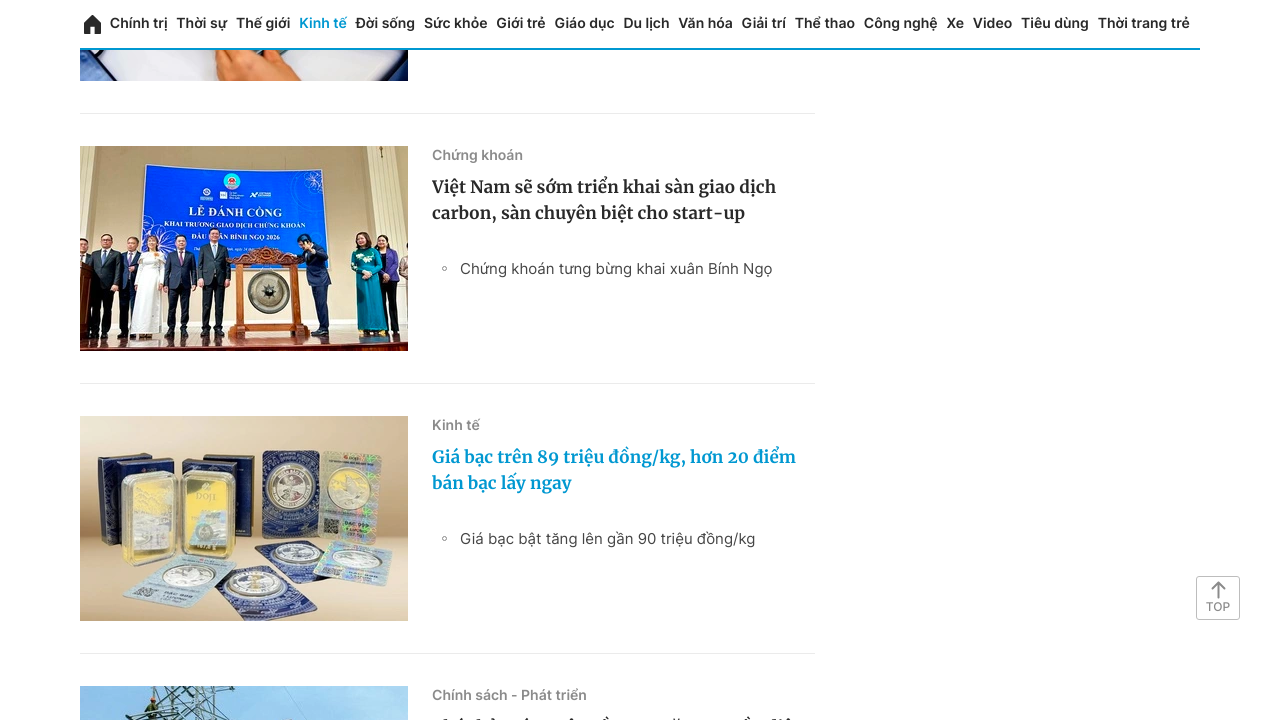

Retrieved page scroll height for continued scrolling
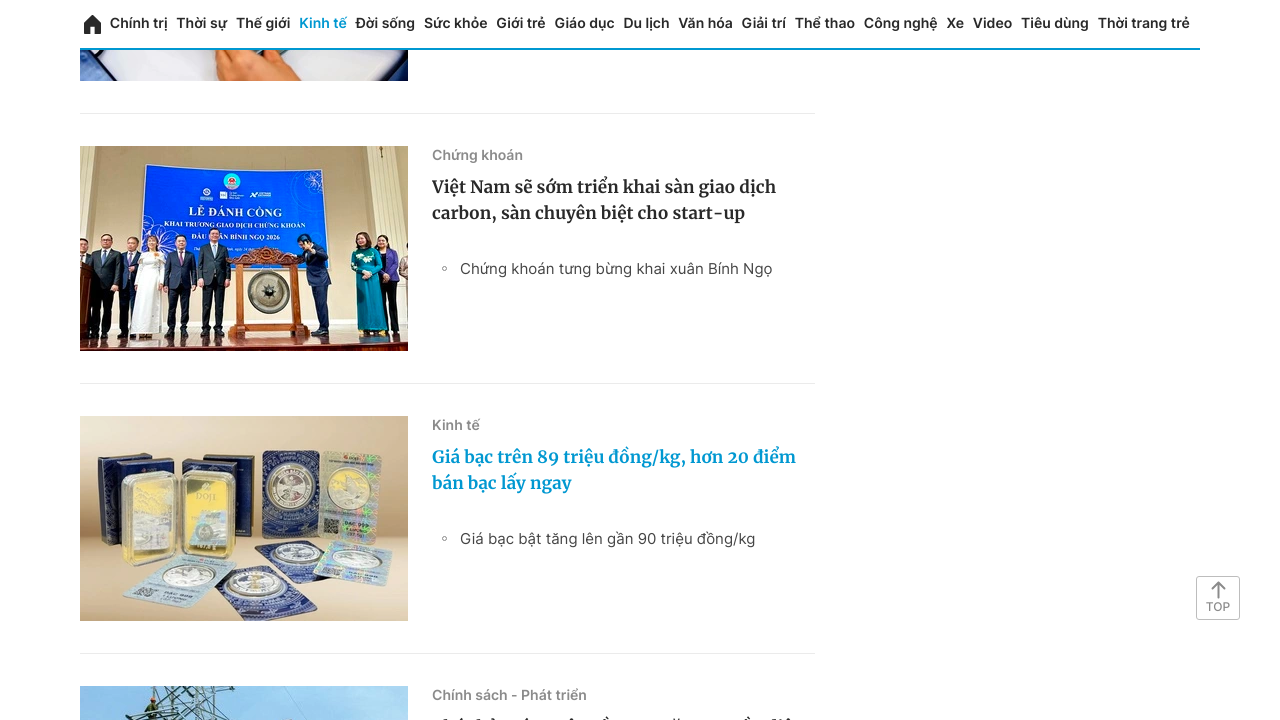

Continued scrolling down after 'view more' click (iteration 2/5)
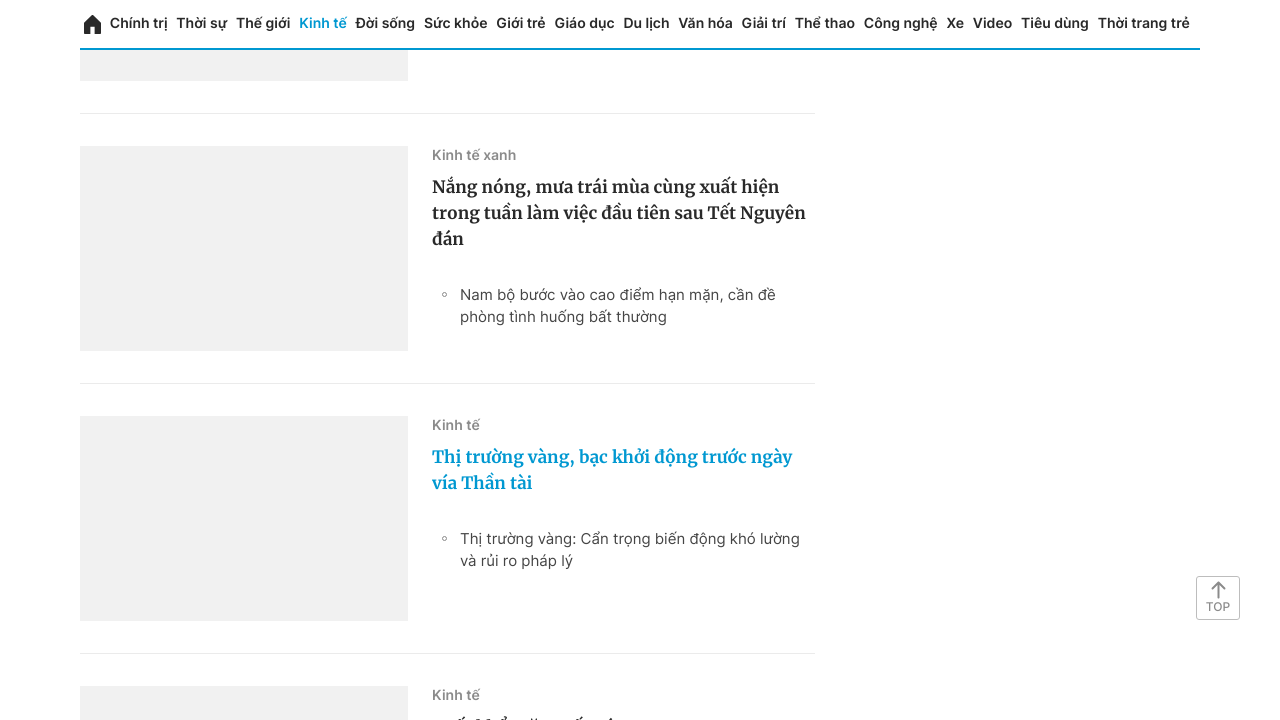

Waited 2 seconds for additional content to load
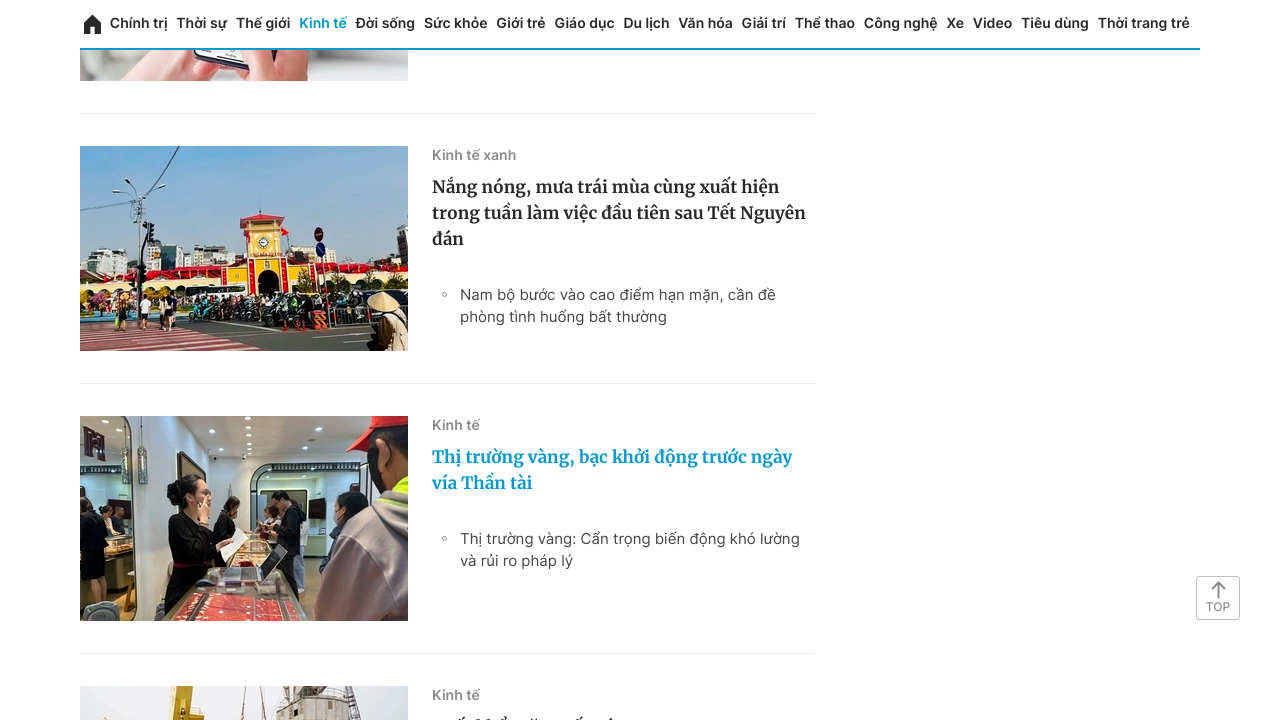

Retrieved page scroll height for continued scrolling
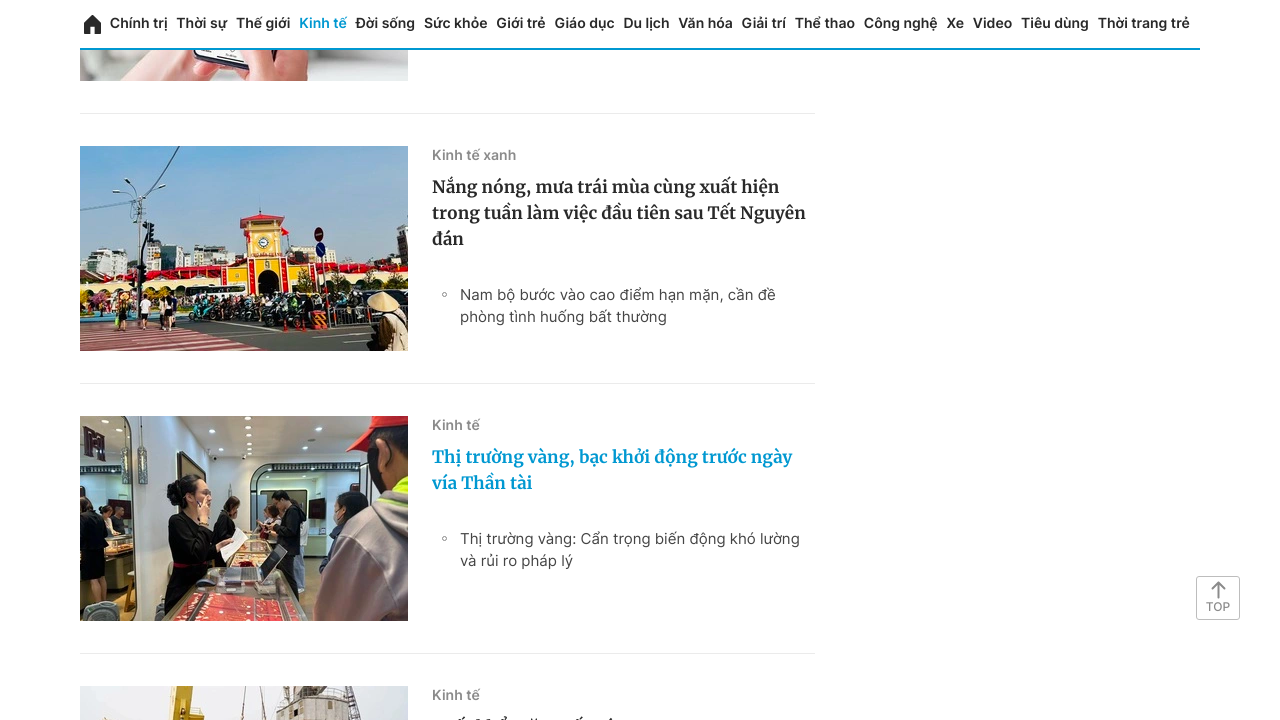

Continued scrolling down after 'view more' click (iteration 3/5)
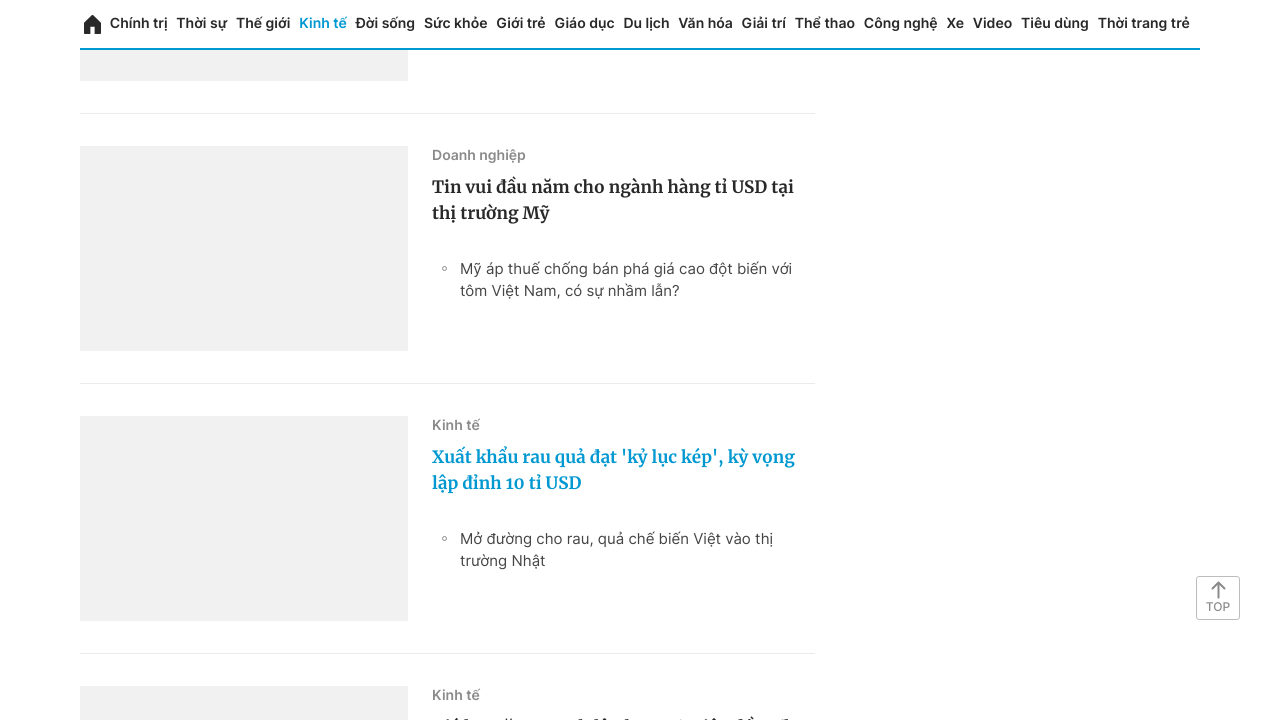

Waited 2 seconds for additional content to load
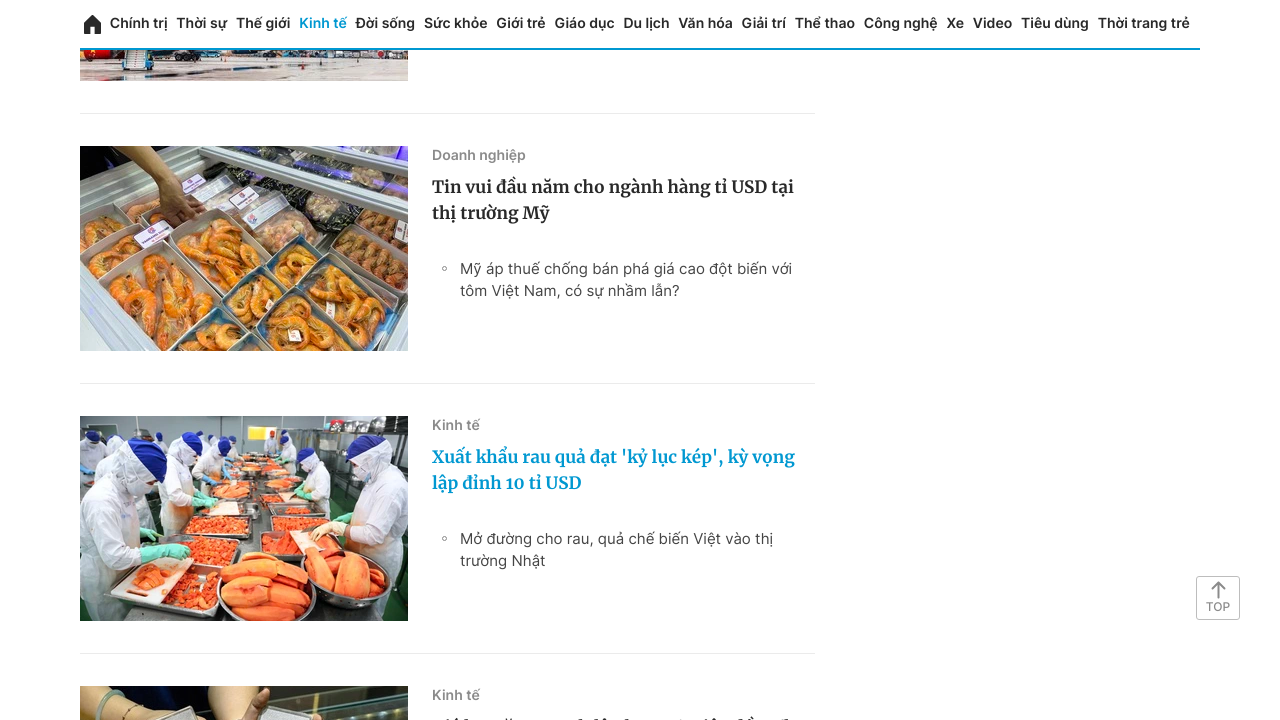

Retrieved page scroll height for continued scrolling
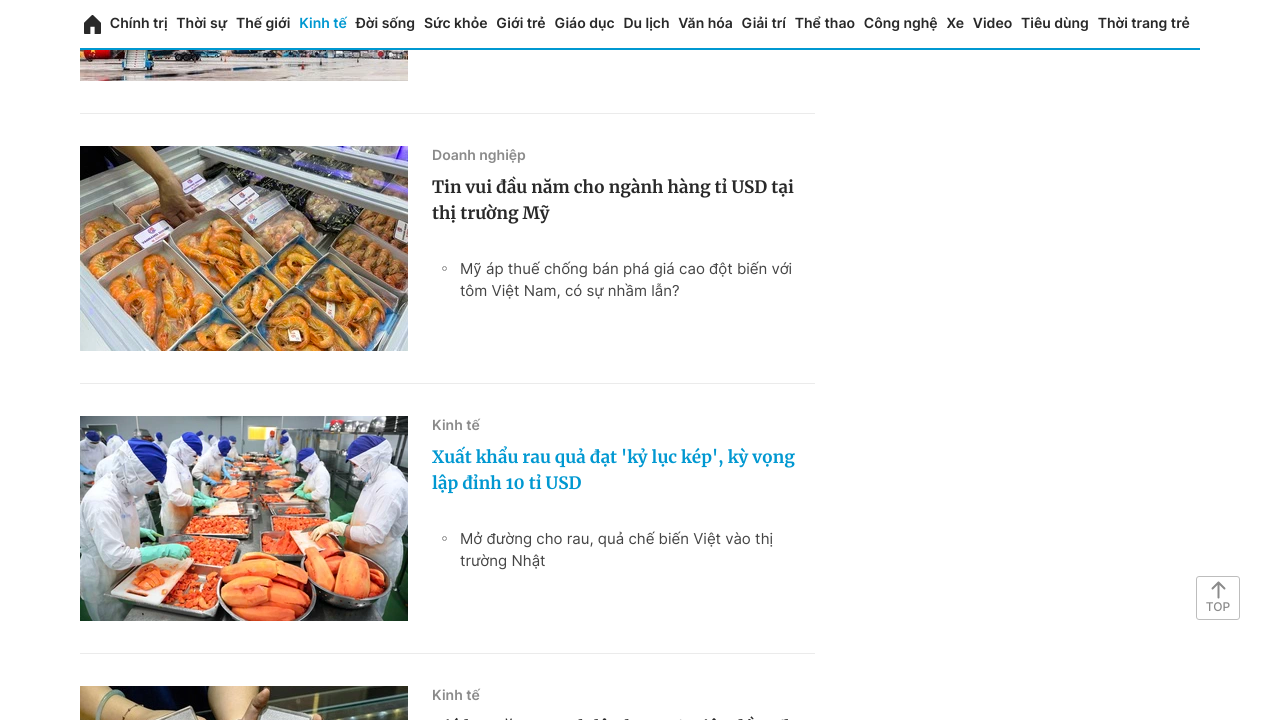

Continued scrolling down after 'view more' click (iteration 4/5)
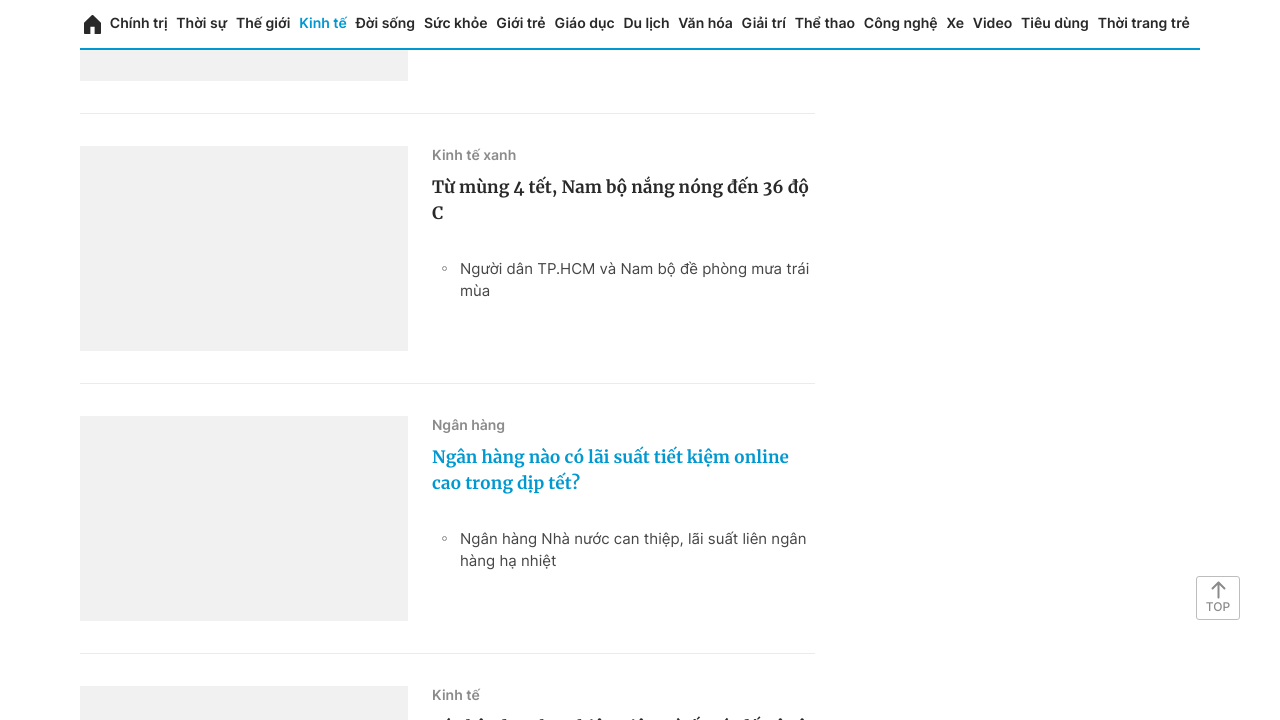

Waited 2 seconds for additional content to load
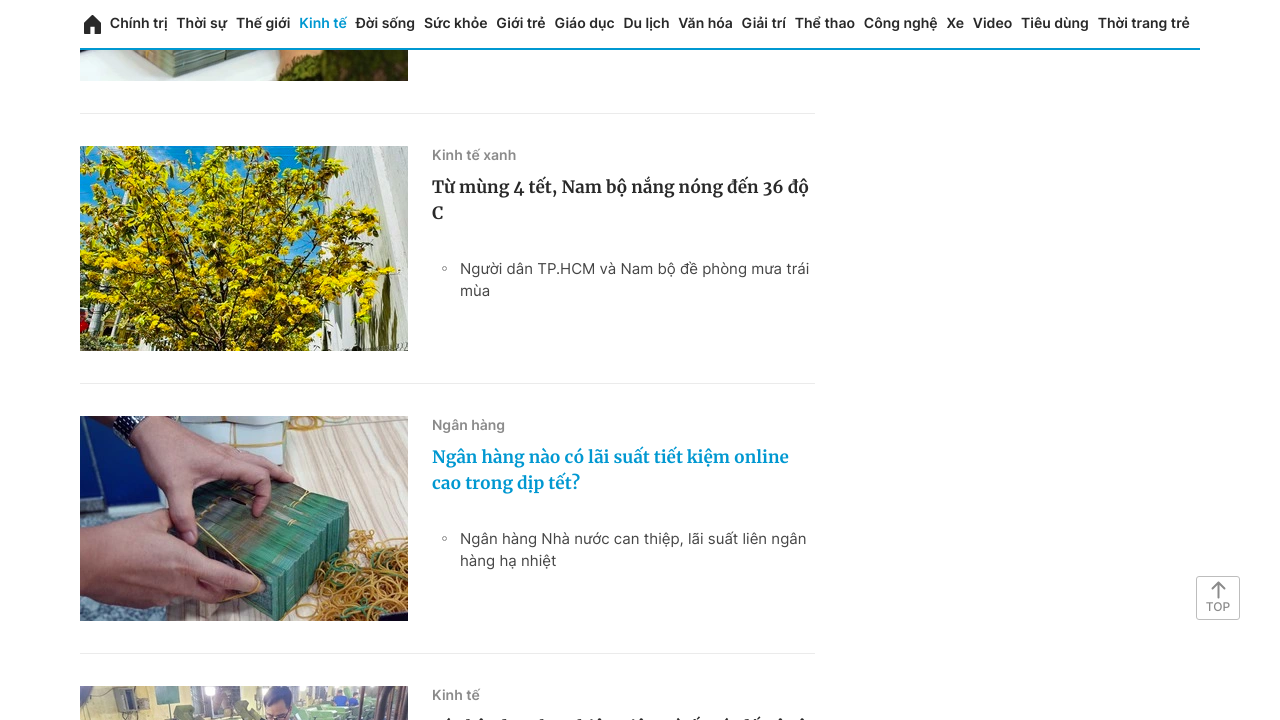

Retrieved page scroll height for continued scrolling
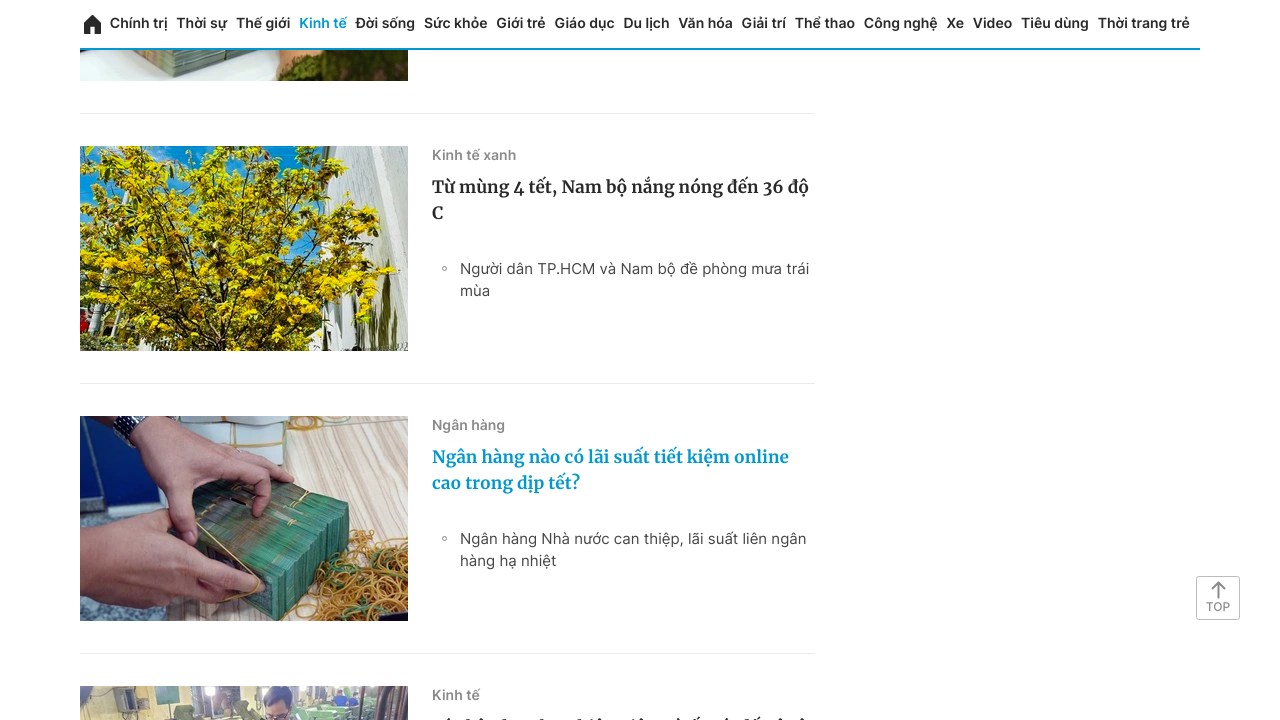

Continued scrolling down after 'view more' click (iteration 5/5)
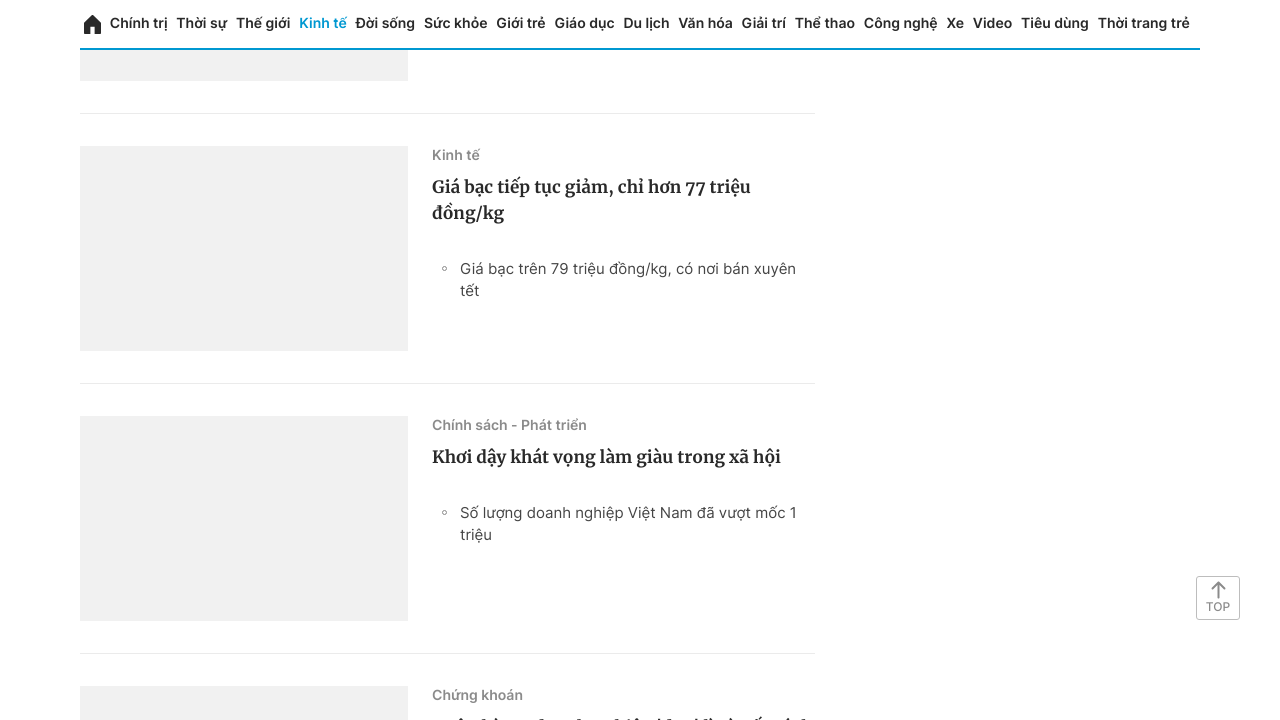

Waited 2 seconds for additional content to load
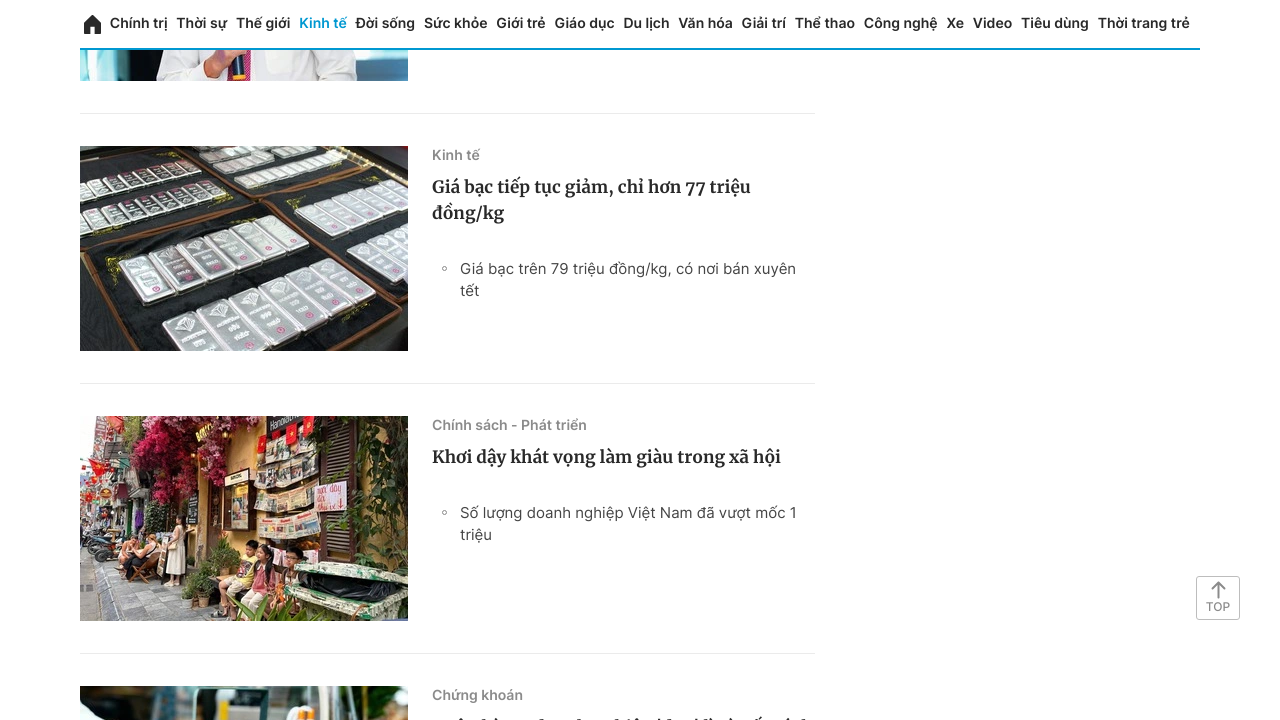

Retrieved final page height to verify content loading
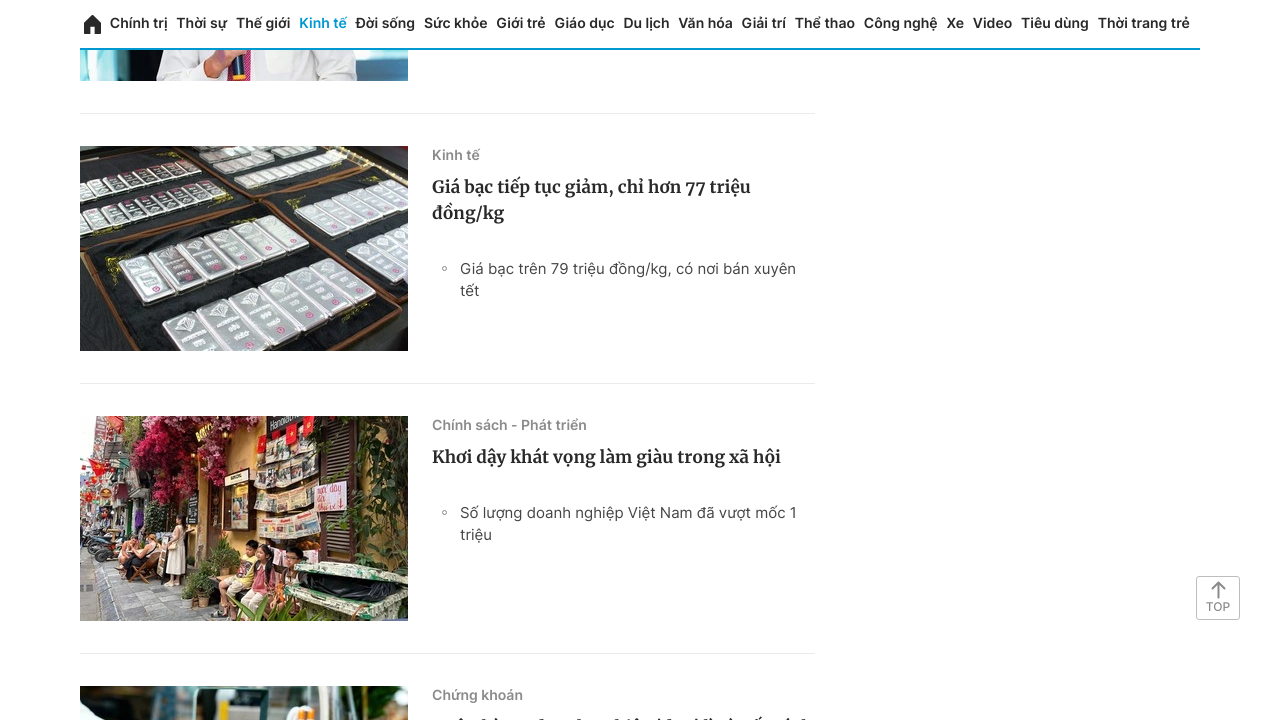

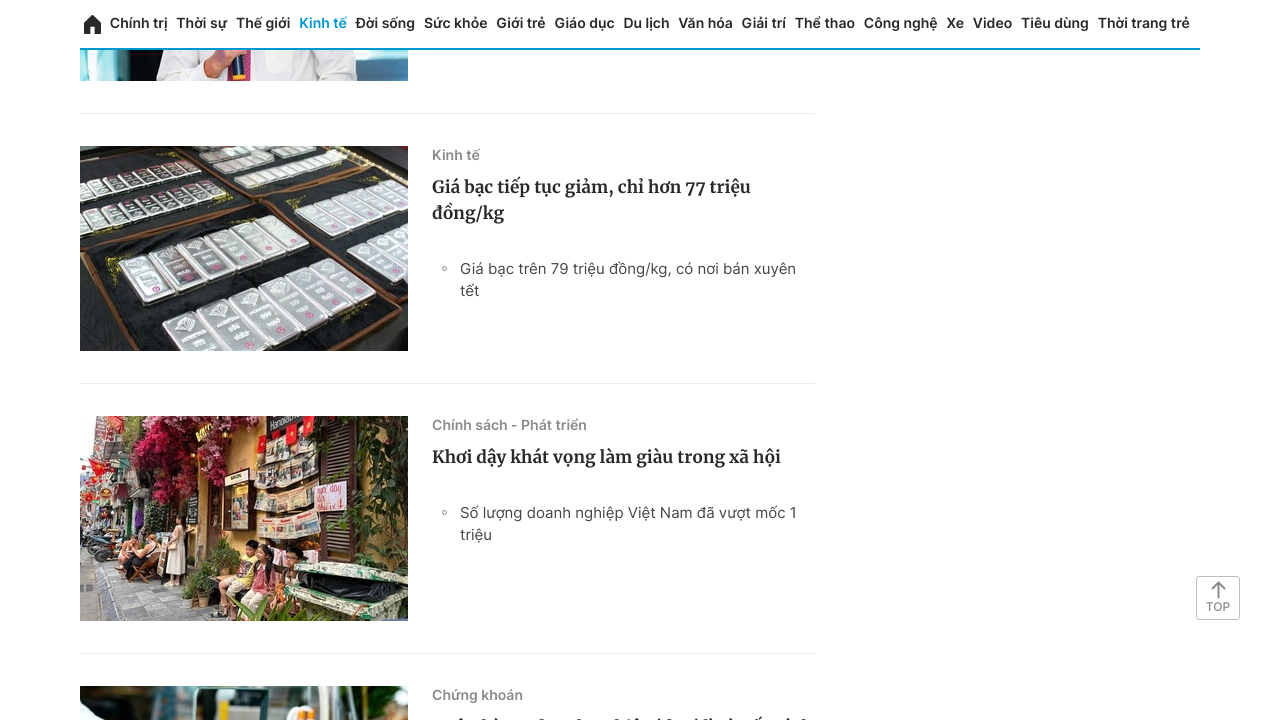